Tests clicking the pink "Wesprzyj" (Support) button and verifies navigation to the support page

Starting URL: https://www.pajacyk.pl/

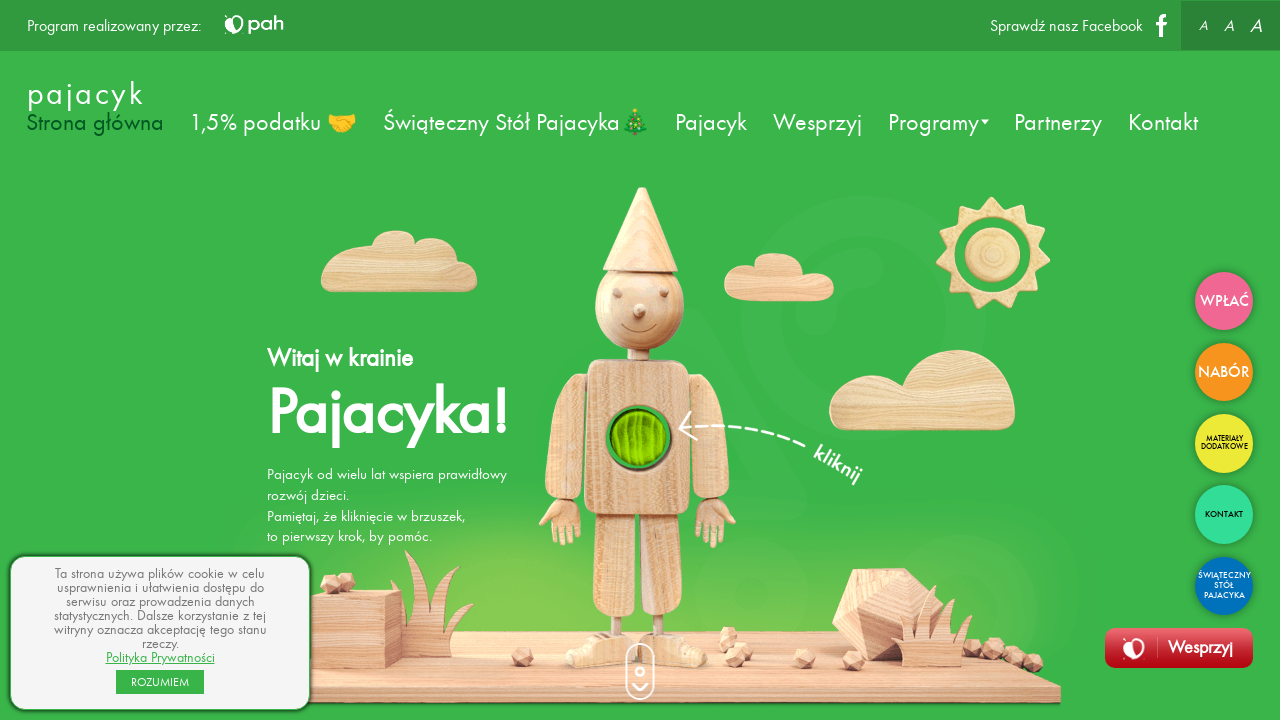

Pink 'Wesprzyj' (Support) button selector loaded
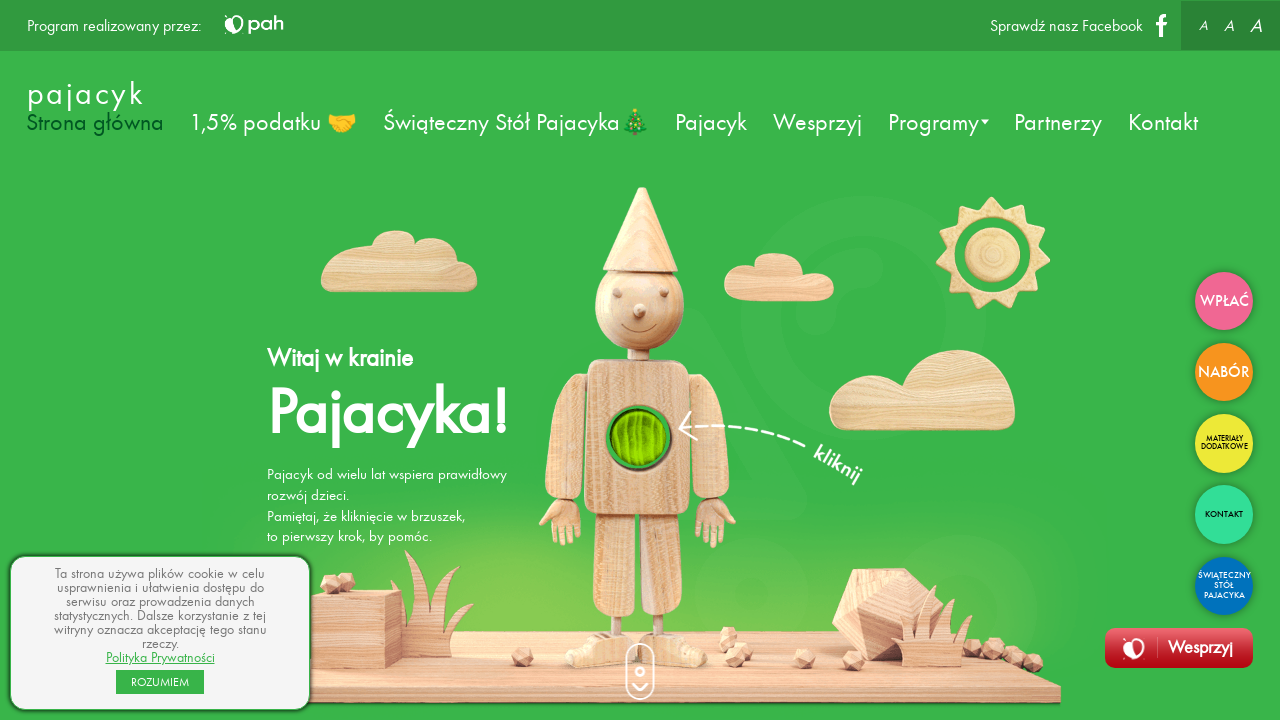

Clicked the pink 'Wesprzyj' (Support) button at (1224, 301) on .buttons__item--pink
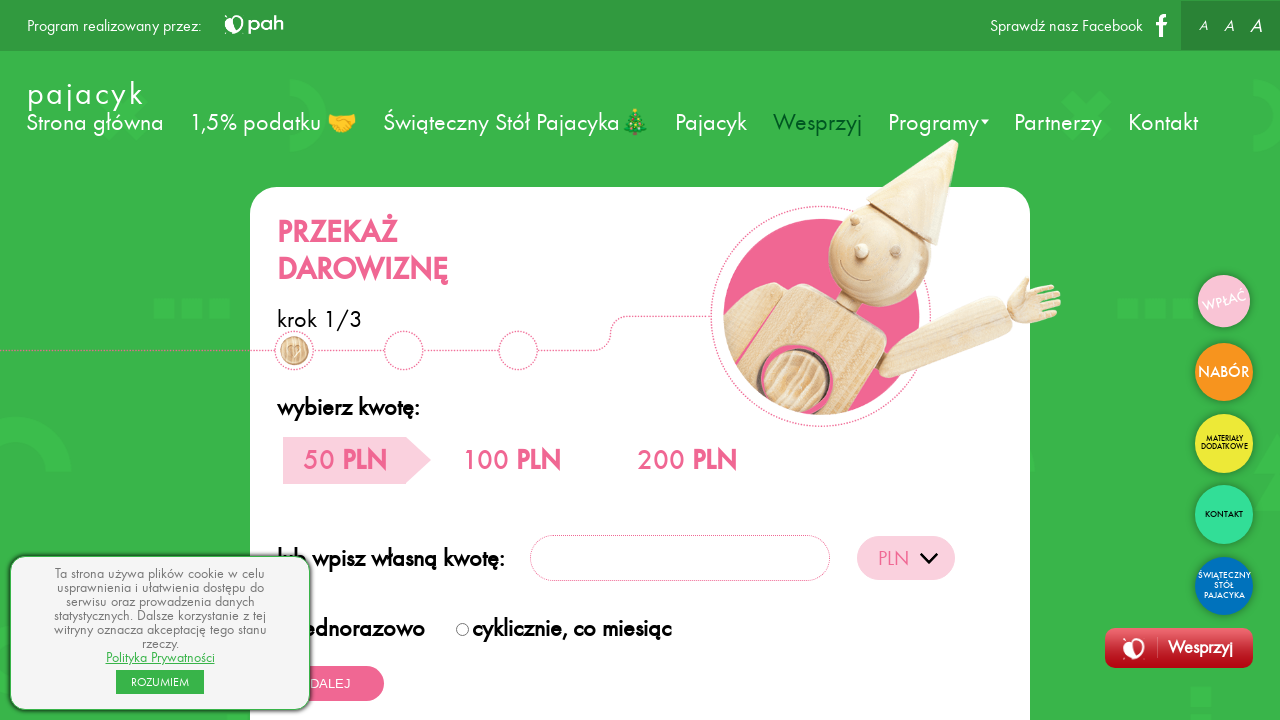

Navigated to support page URL
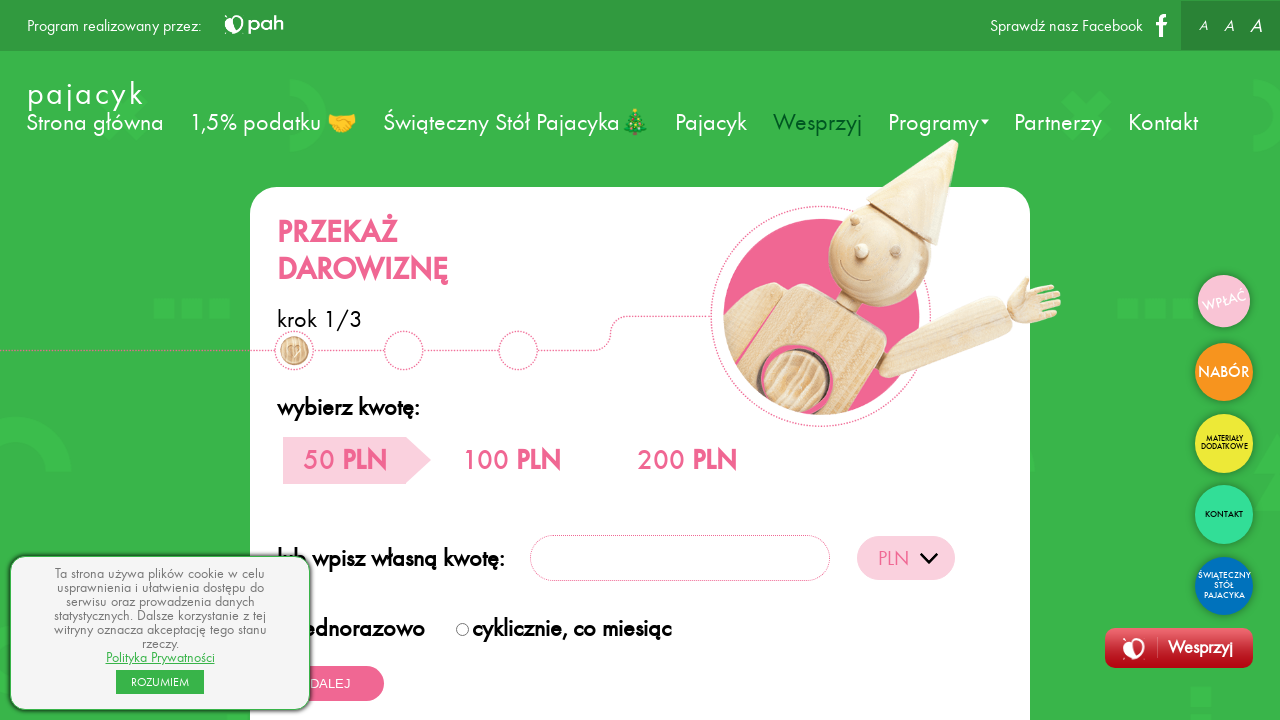

Verified current URL matches expected support page URL
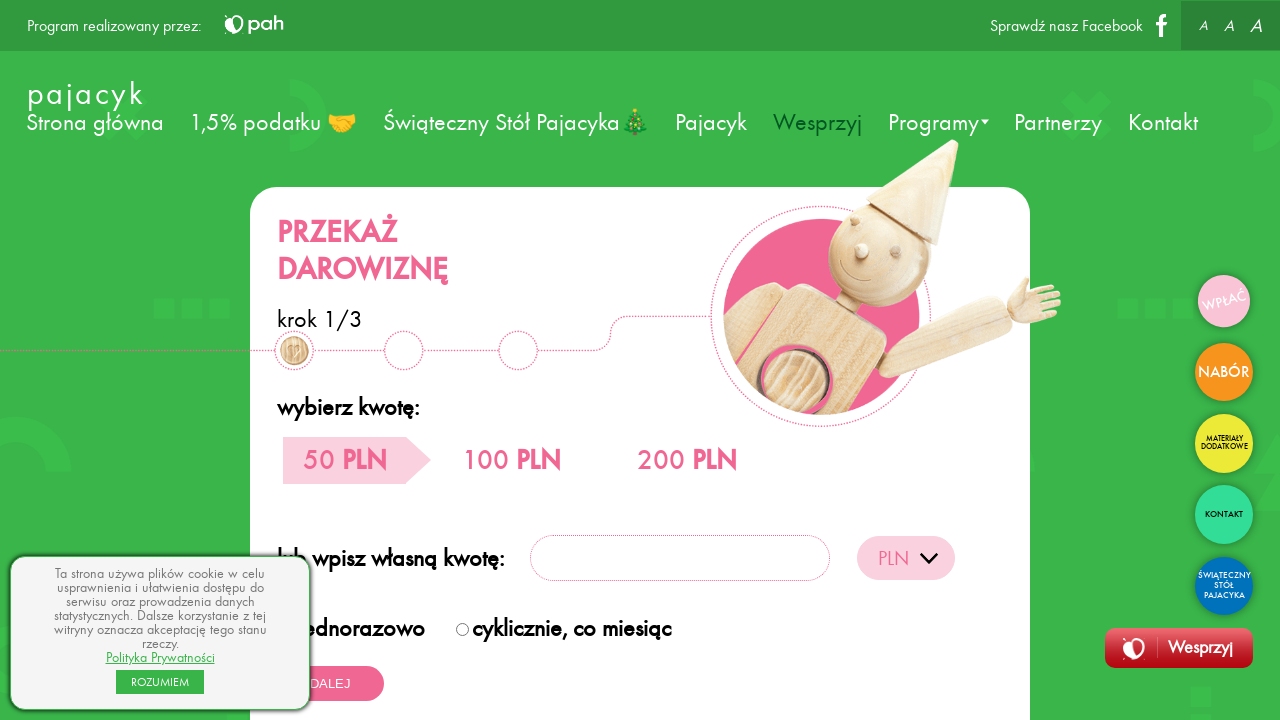

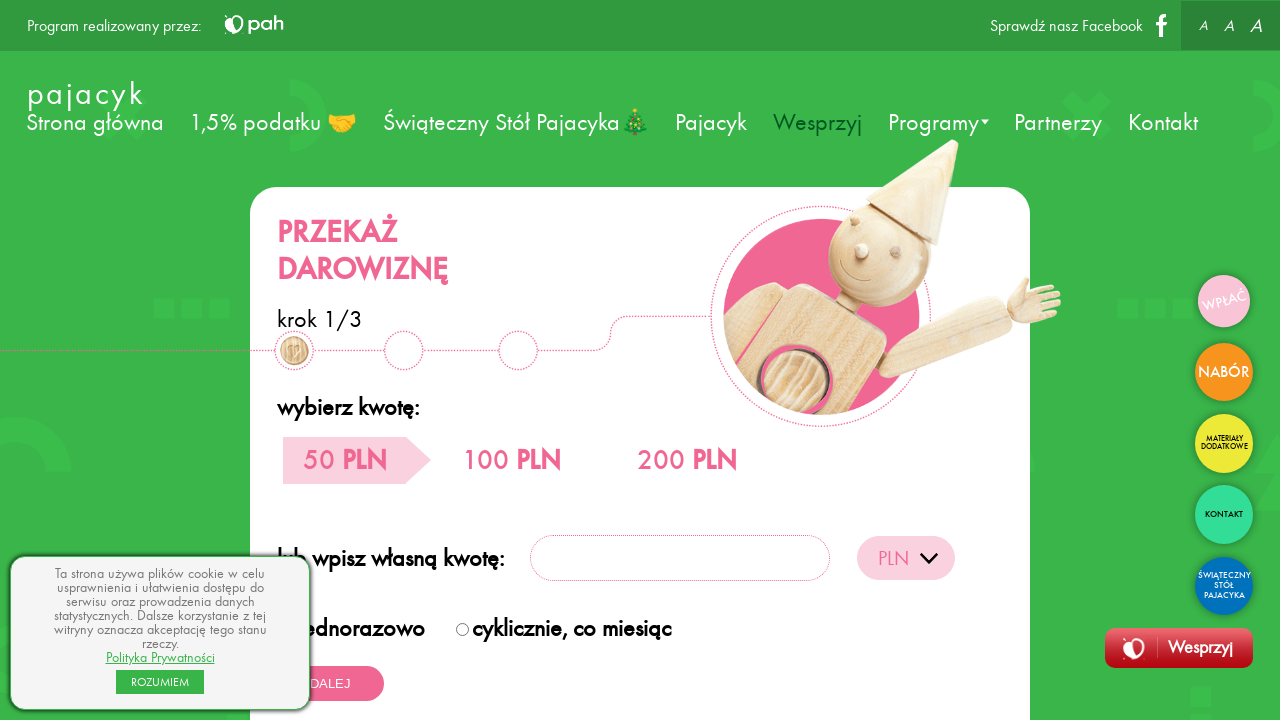